Tests drag and drop functionality by dragging an element from one location to another within an iframe on the jQuery UI demo page

Starting URL: https://jqueryui.com/droppable/

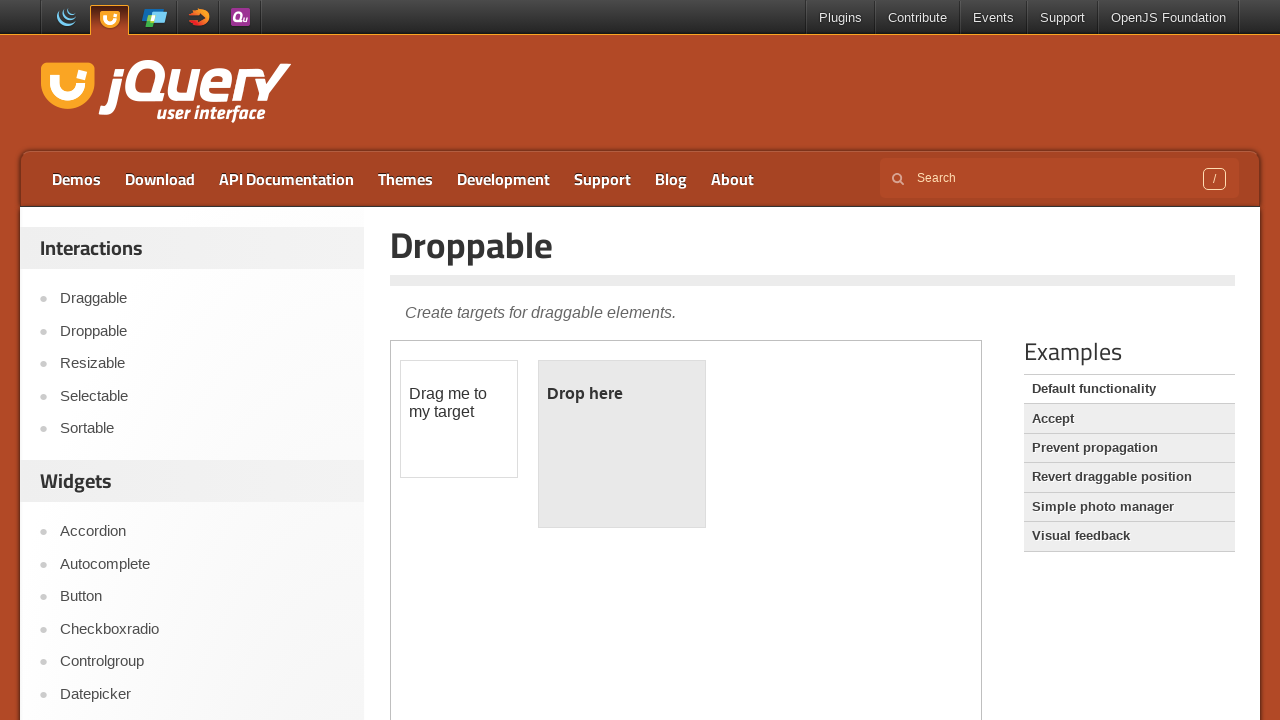

Located the first iframe containing the drag and drop demo
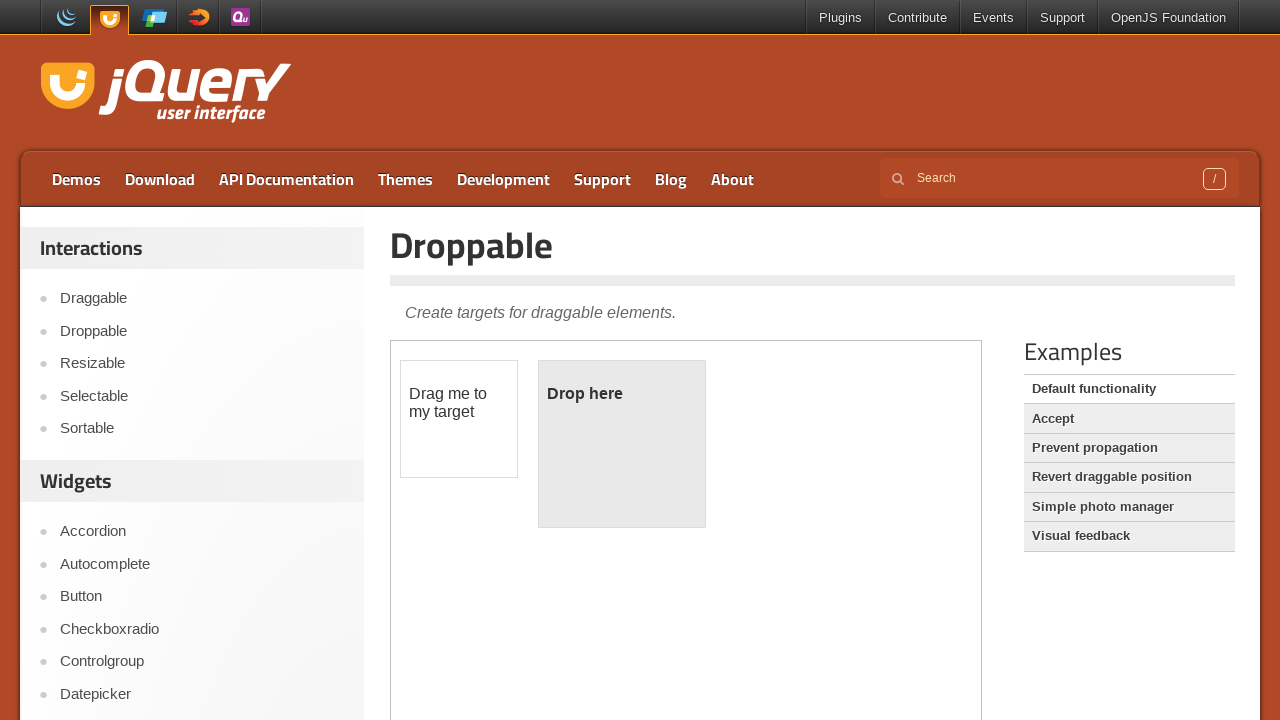

Located the draggable element
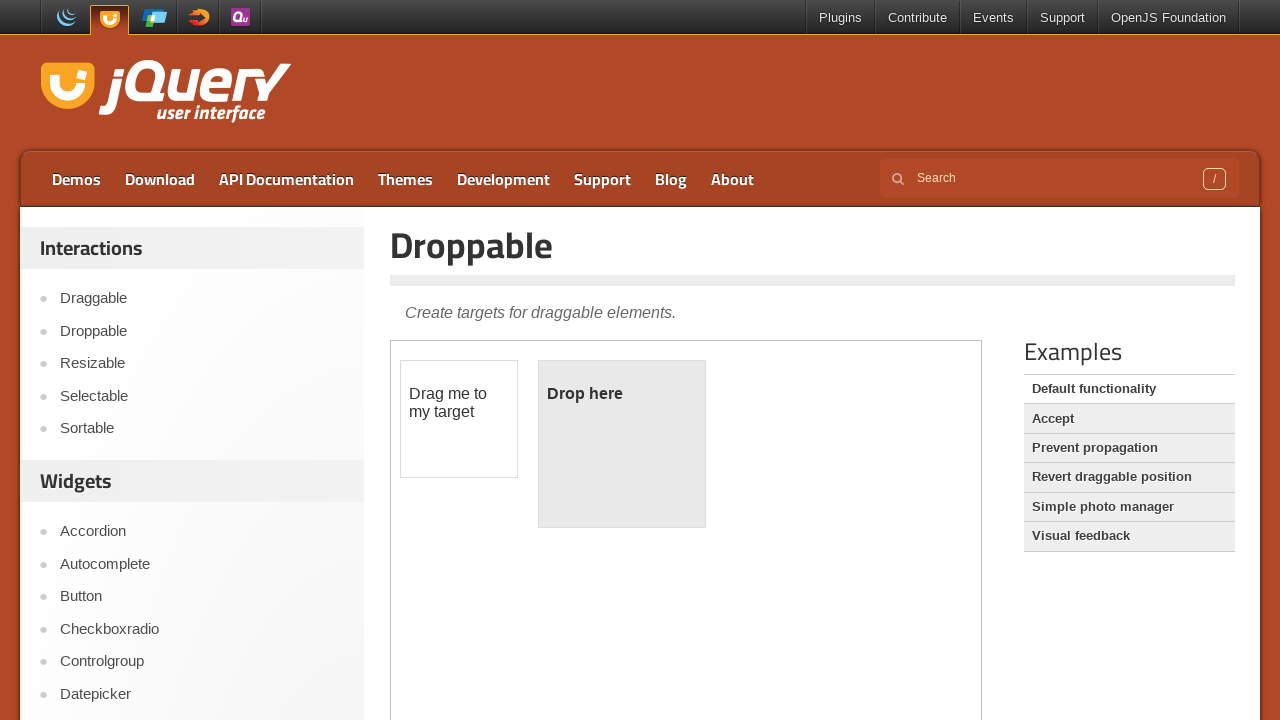

Located the droppable element
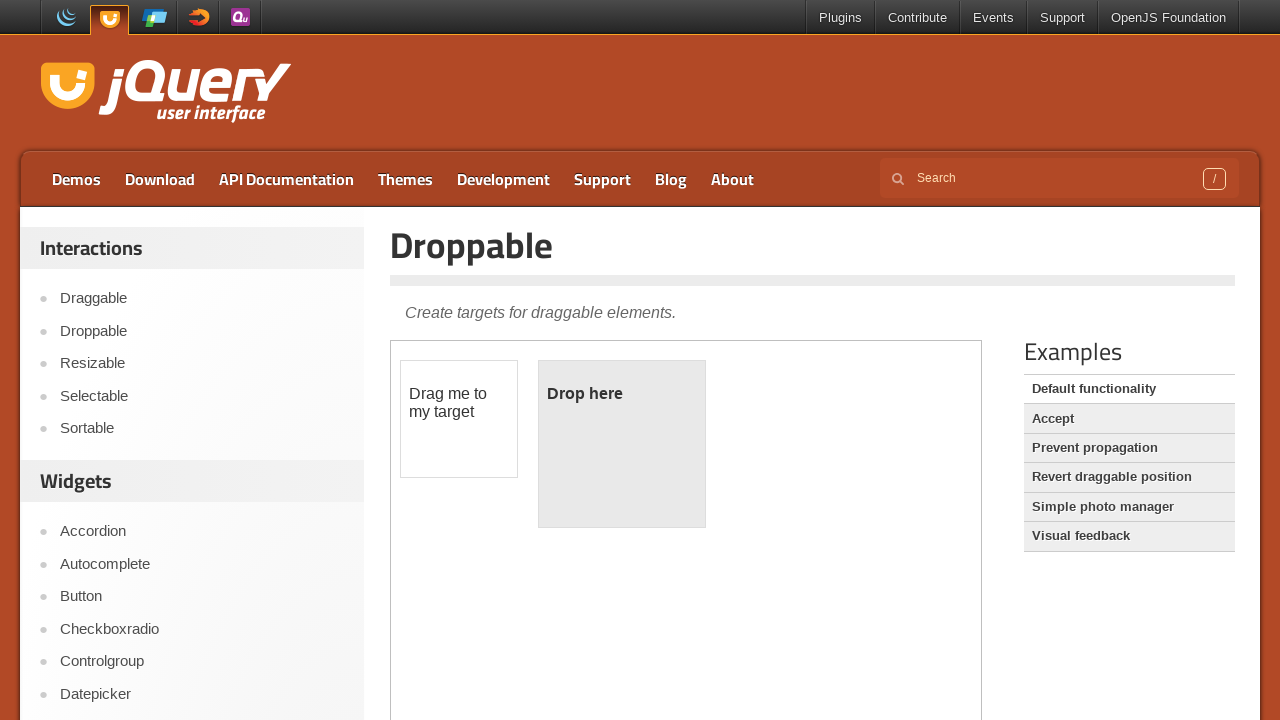

Dragged the draggable element to the droppable element at (622, 444)
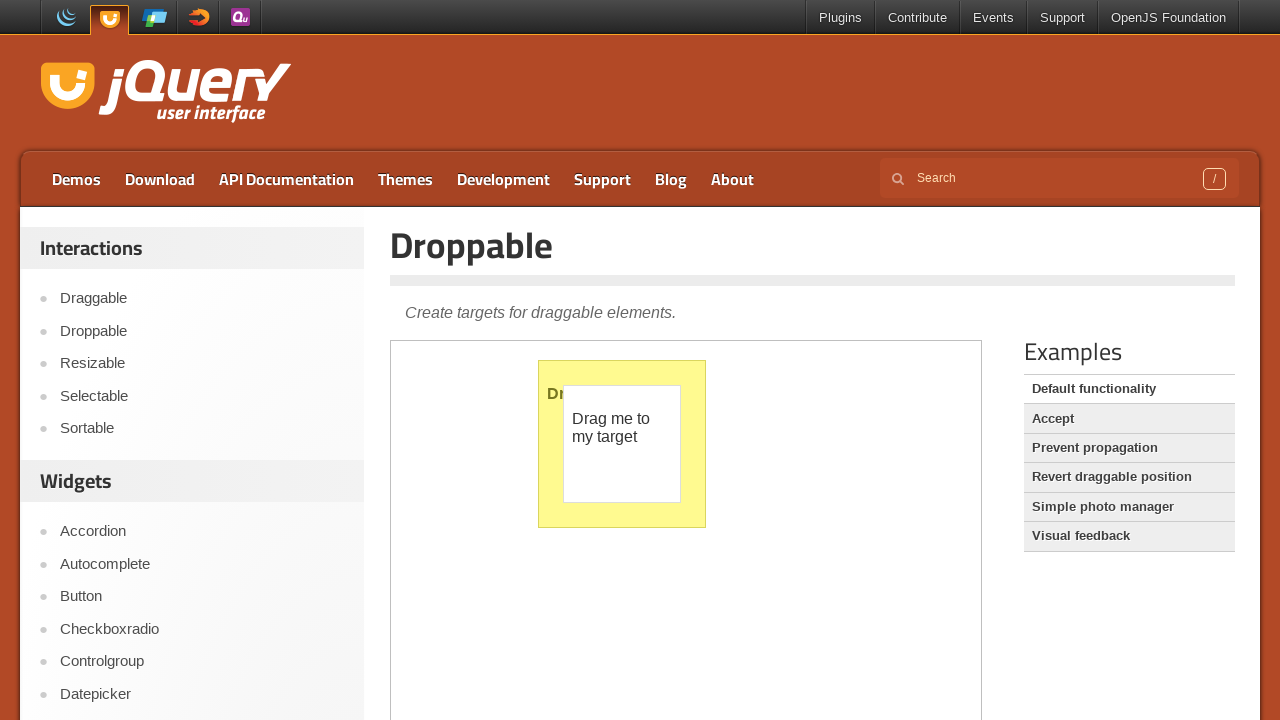

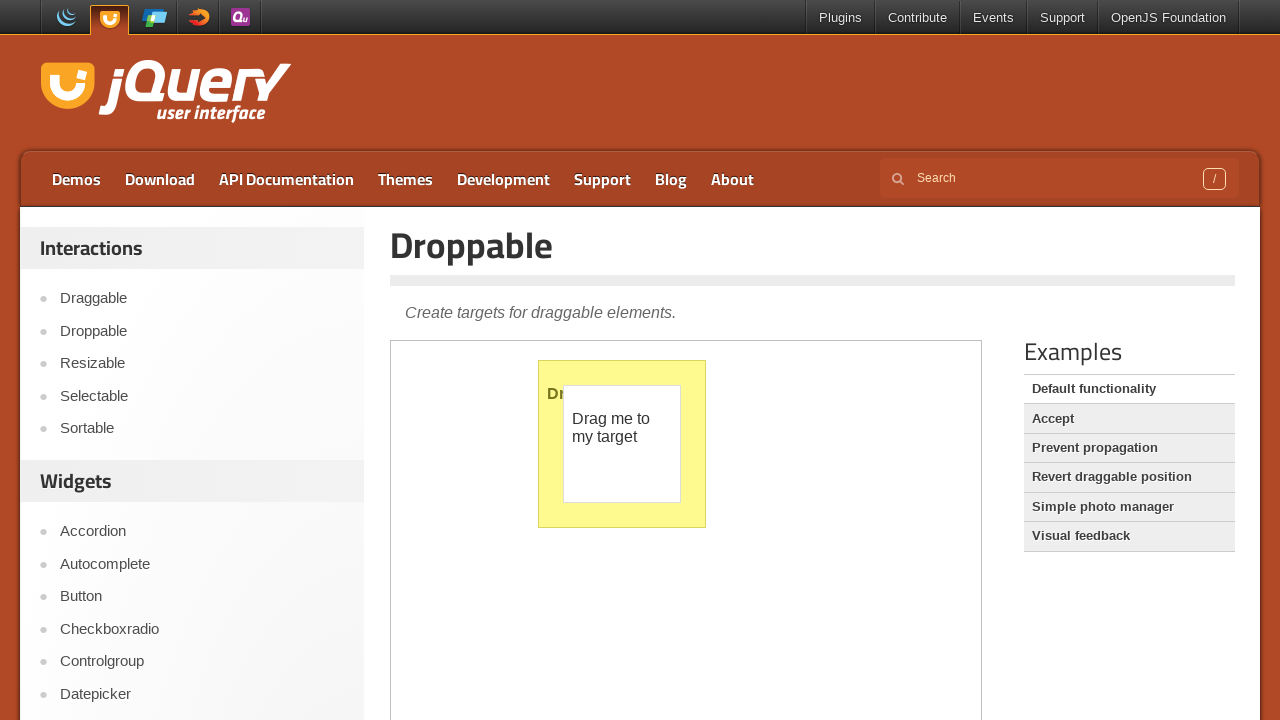